Tests multi-window handling by navigating to Google accounts page and clicking a footer link that may open a new window, then retrieves the window handles.

Starting URL: https://accounts.google.com

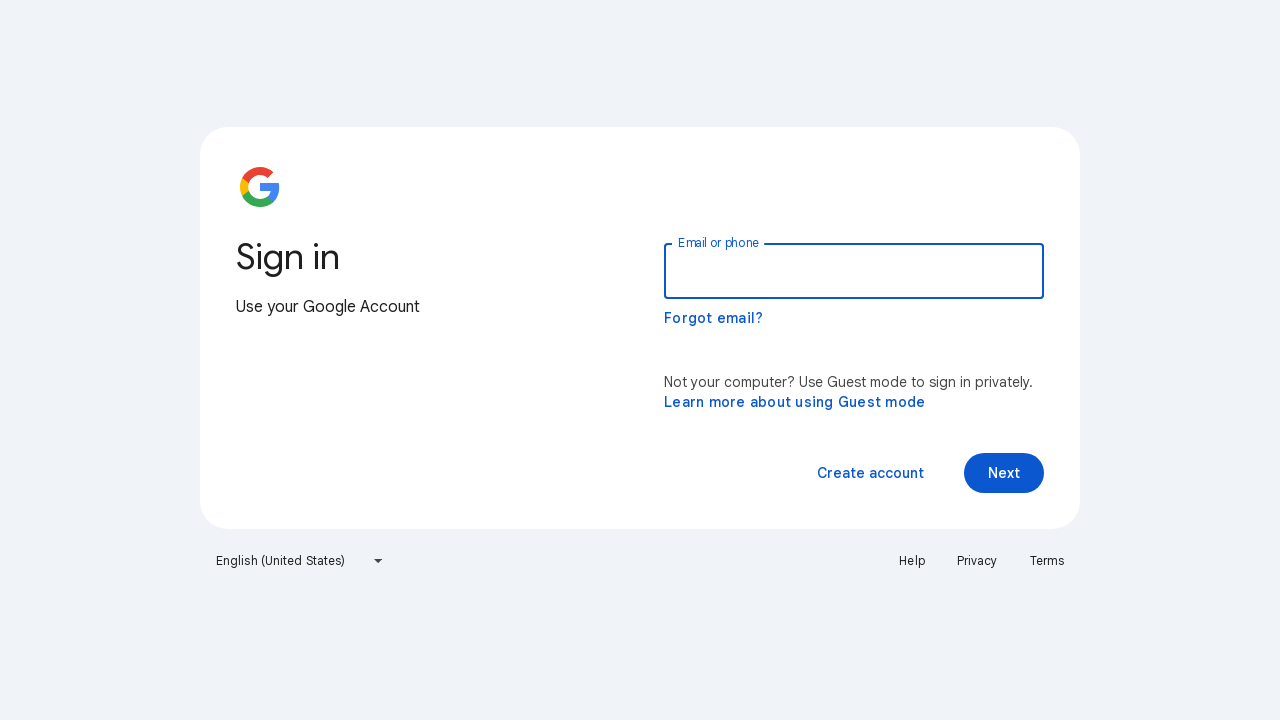

Clicked first footer link at (912, 561) on footer ul li:first-child a
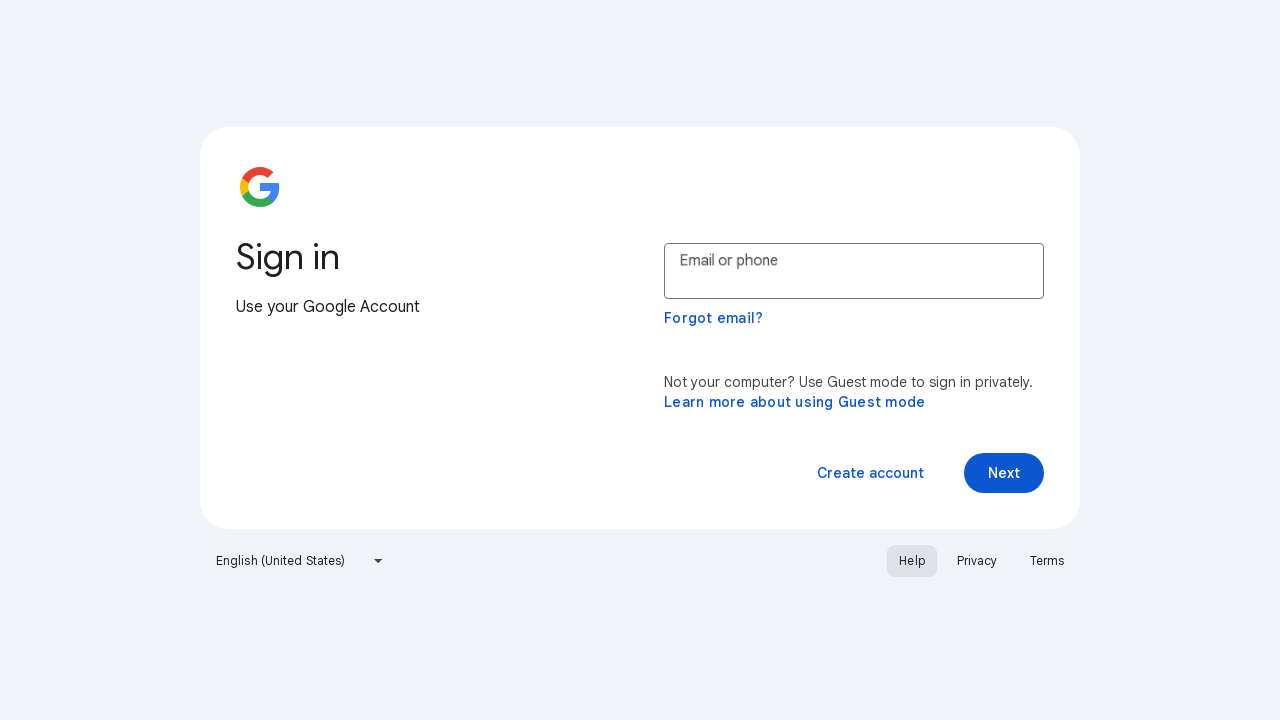

Waited 1 second for potential new window/tab to open
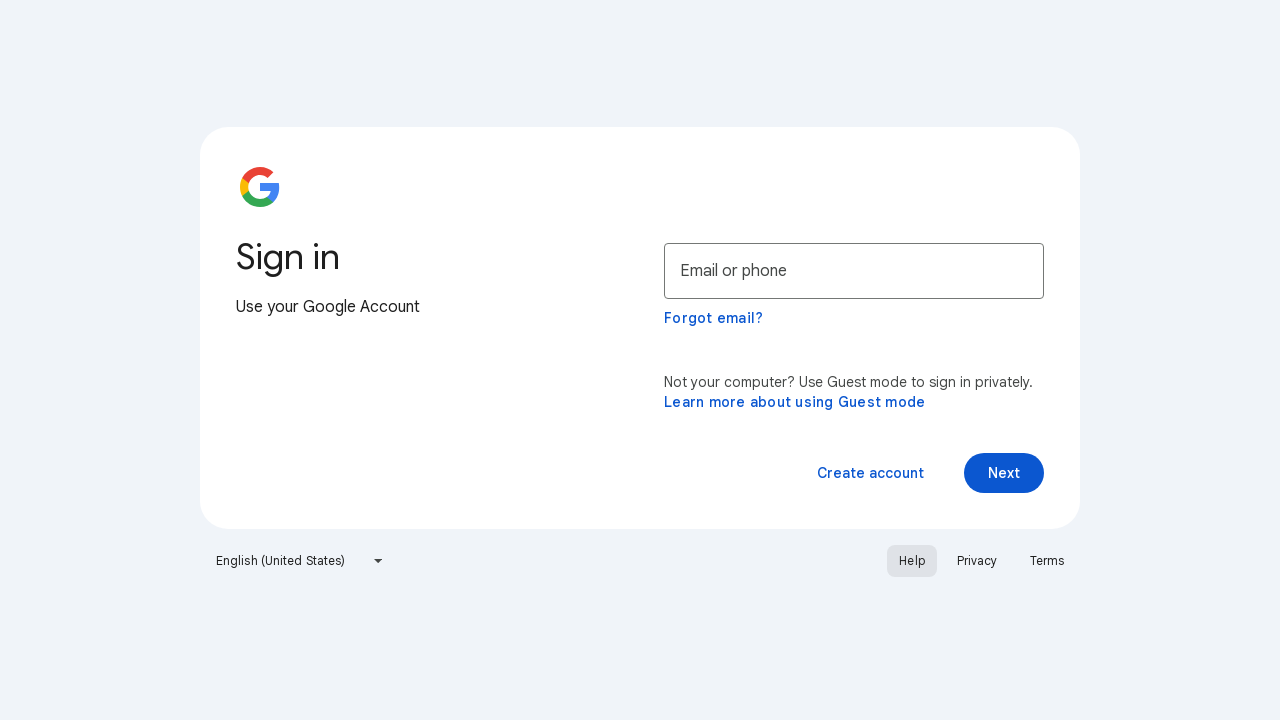

Retrieved all open pages from context
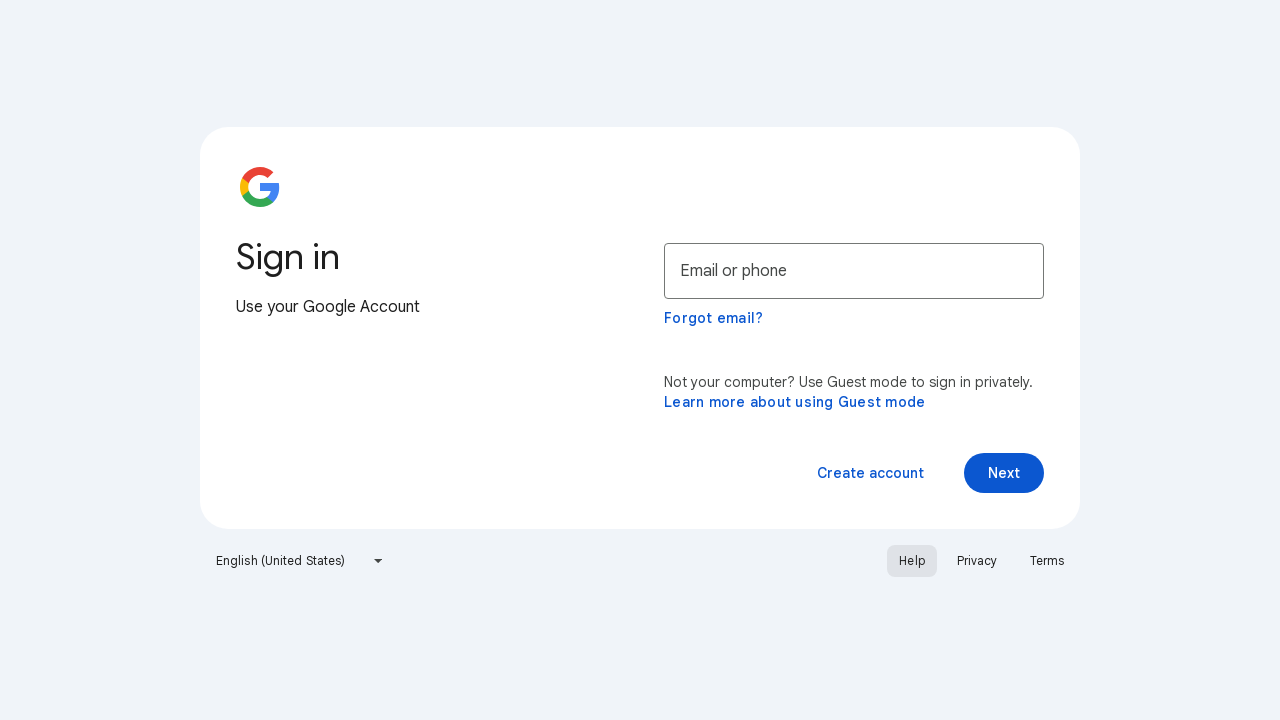

Printed current page title: Sign in - Google Accounts
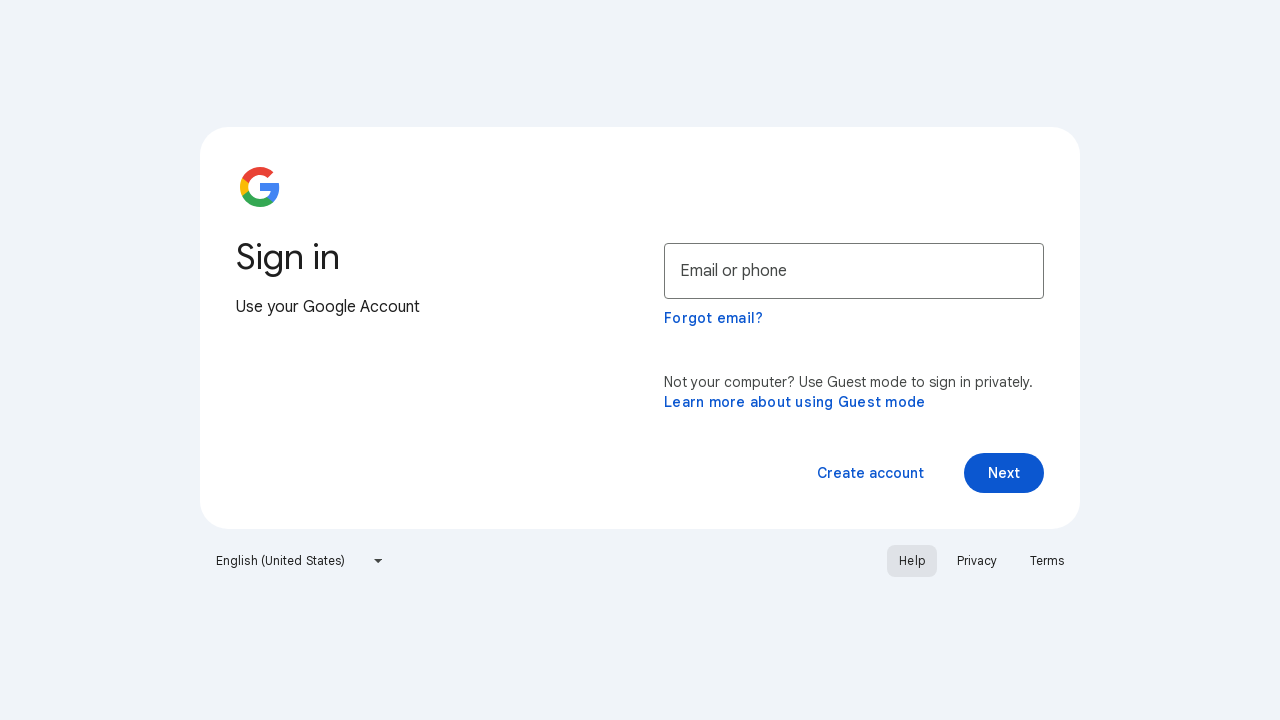

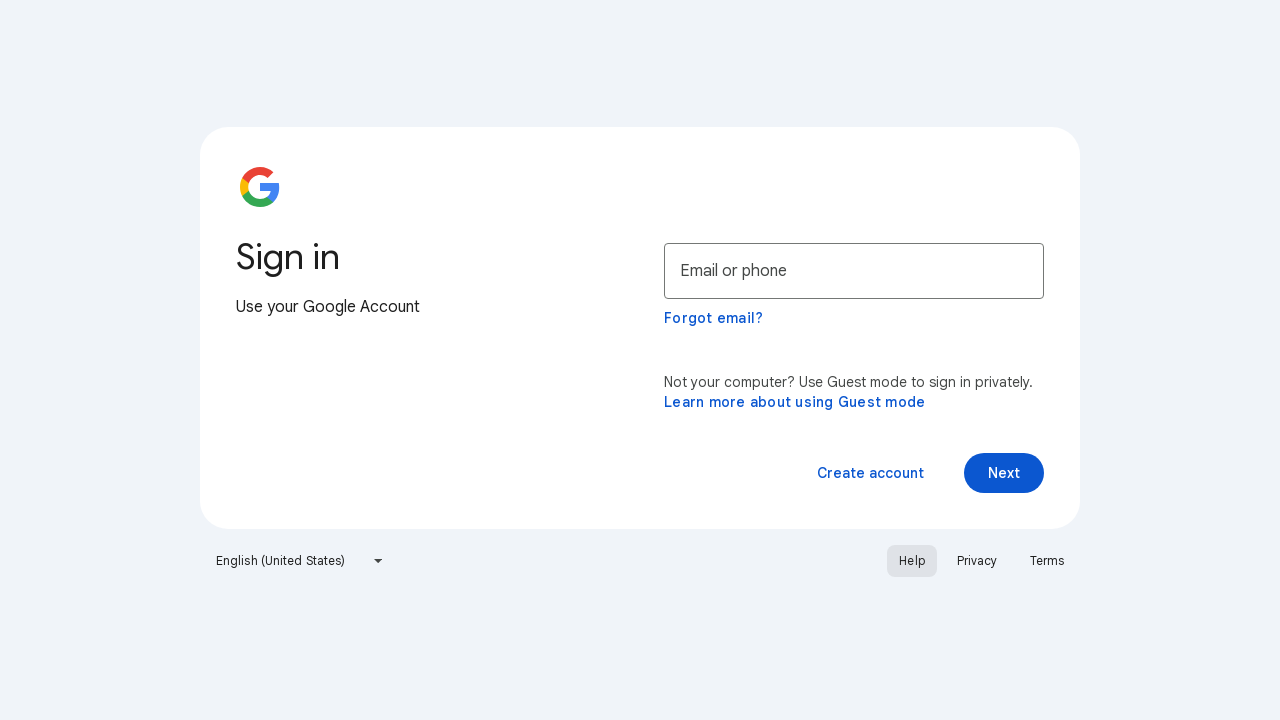